Tests the registration form by entering a valid zip code and verifying that the registration button appears after continuing

Starting URL: https://www.sharelane.com/cgi-bin/register.py

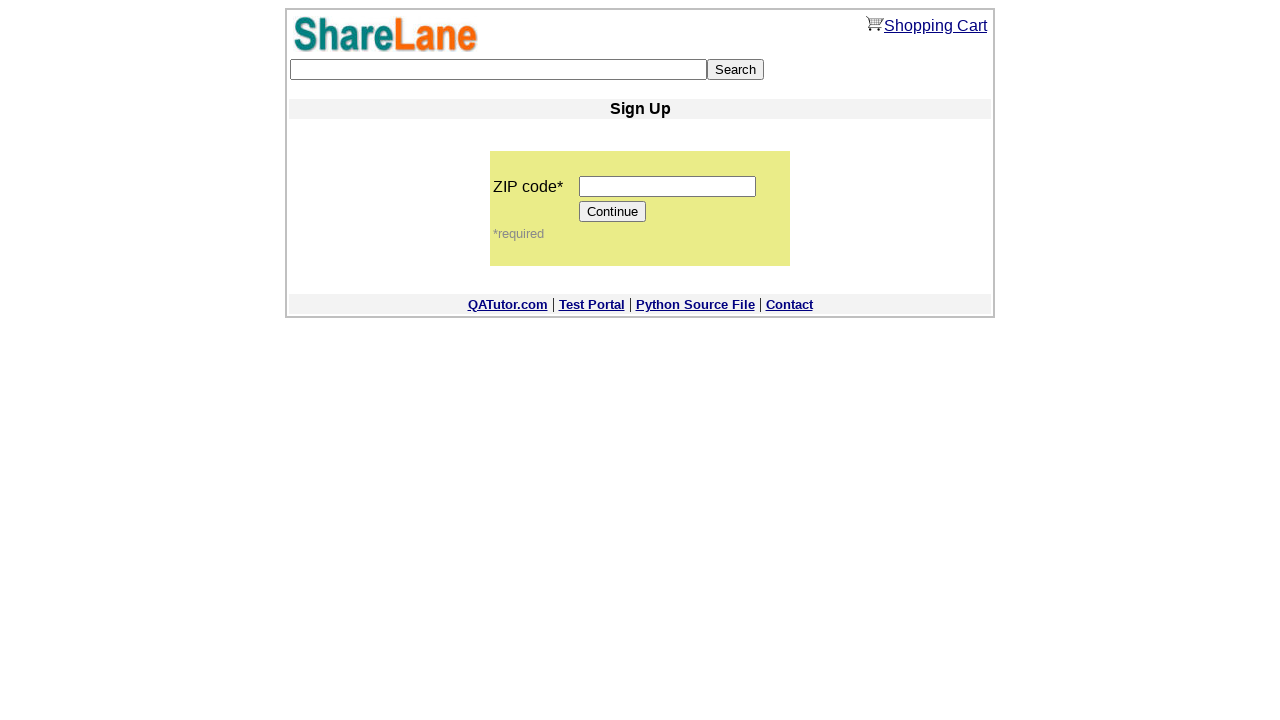

Filled zip code field with valid zip code '12345' on input[name='zip_code']
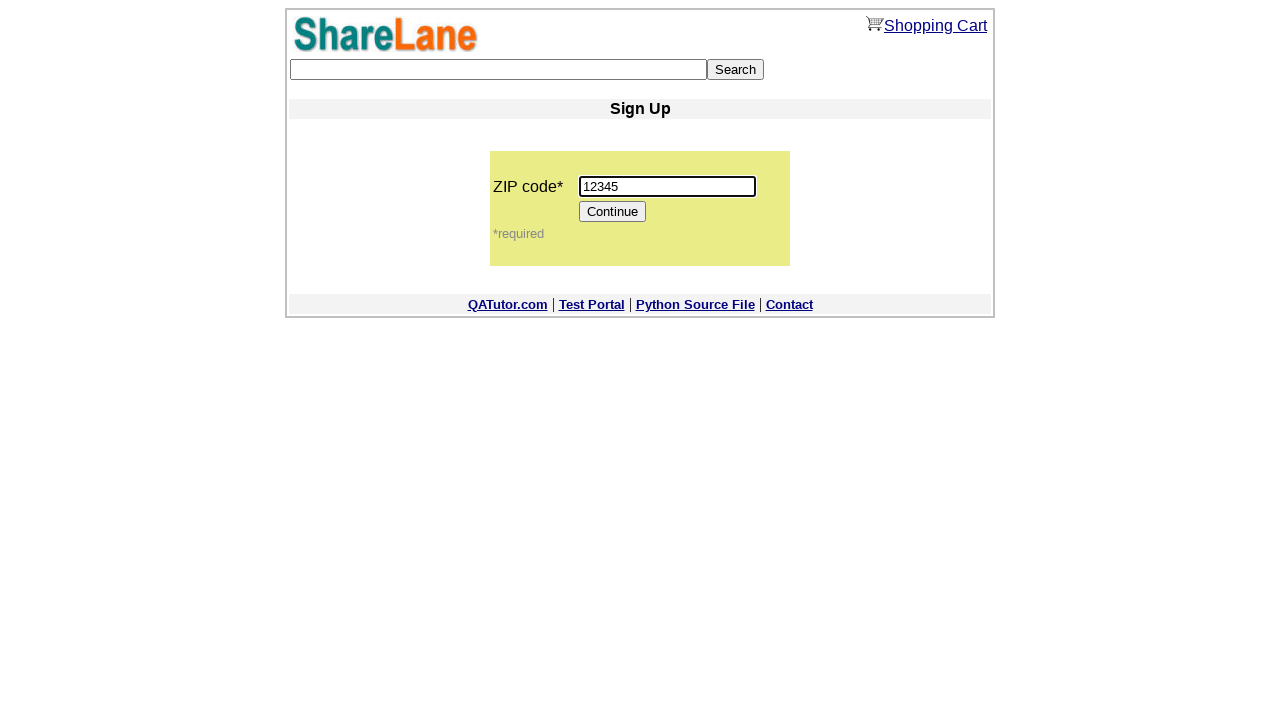

Clicked Continue button at (613, 212) on input[value='Continue']
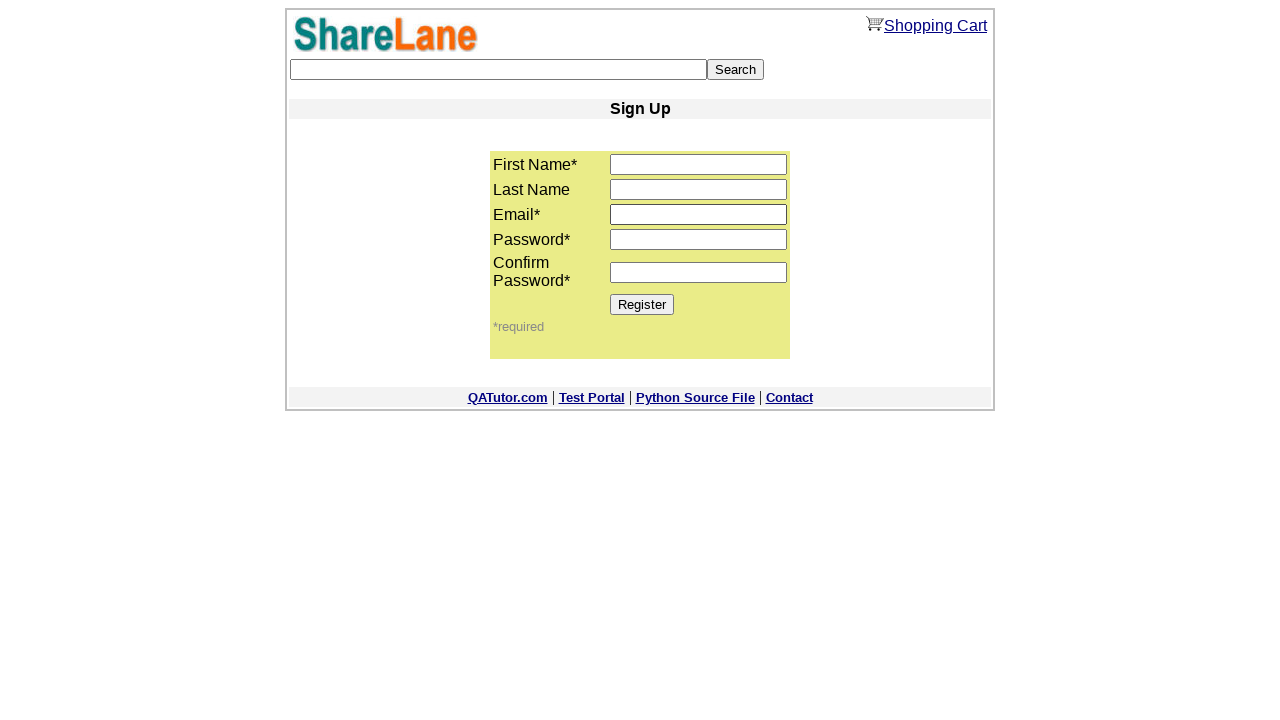

Register button appeared after continuing with valid zip code
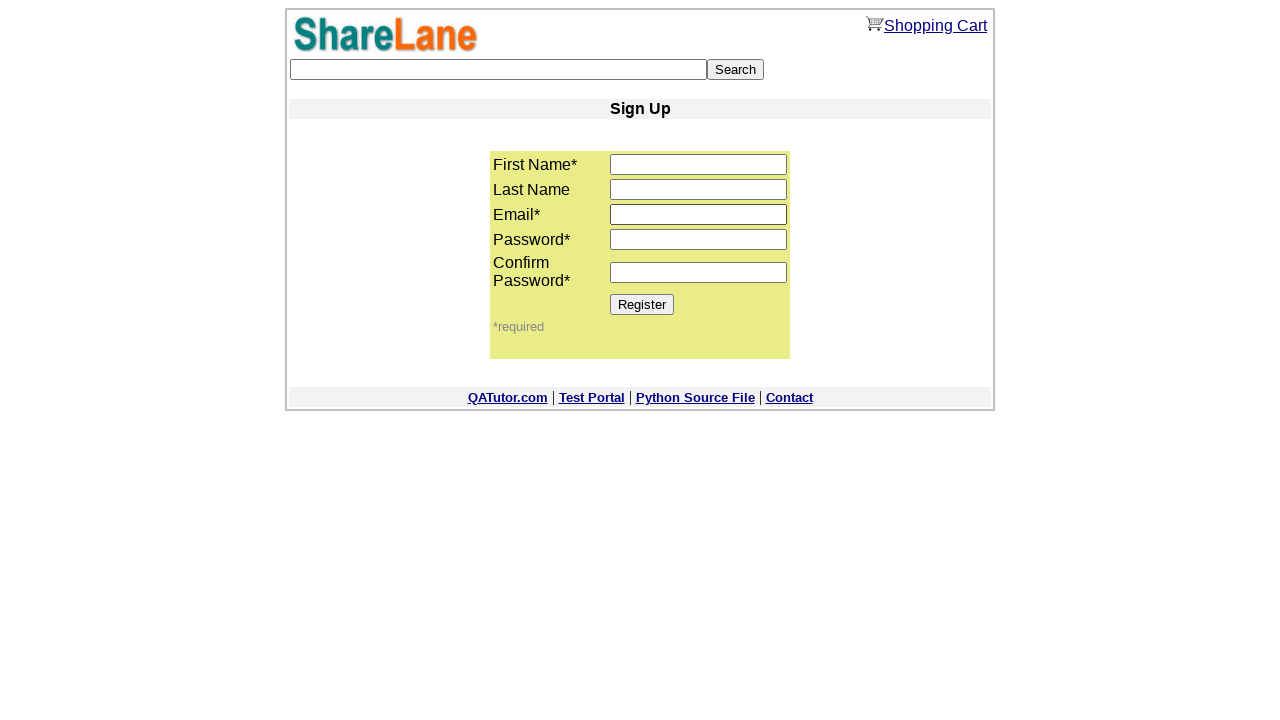

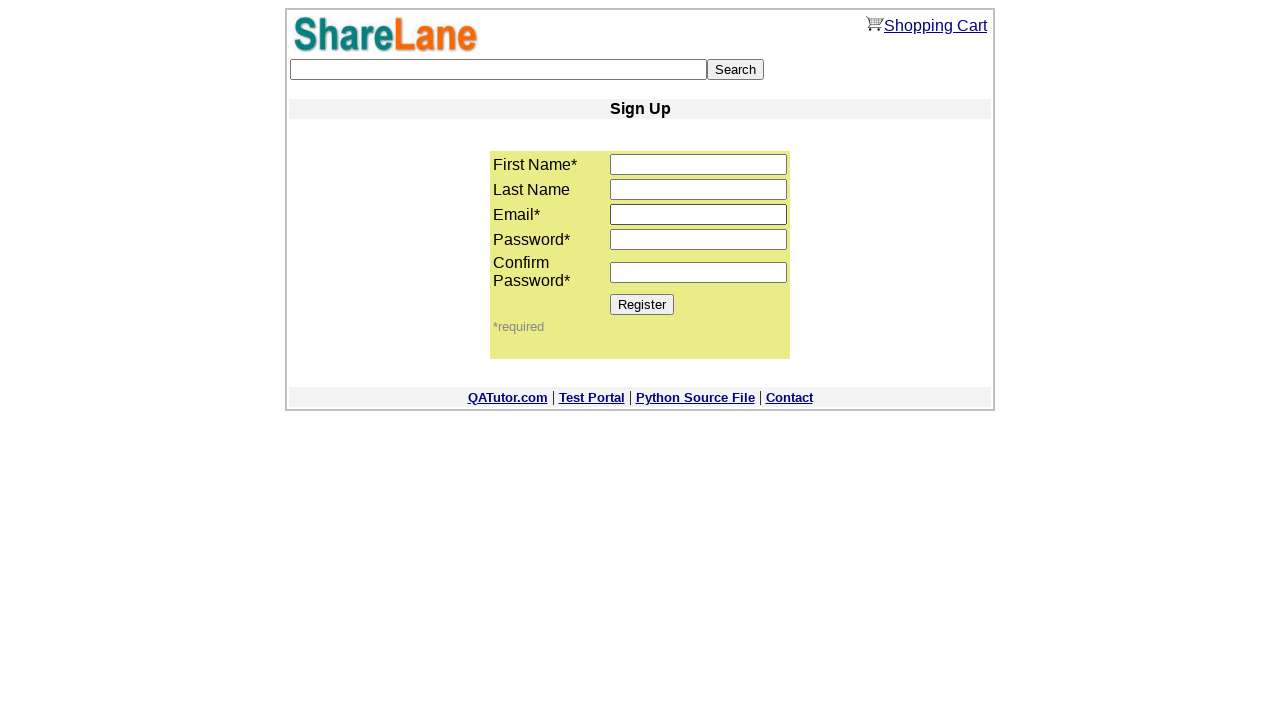